Navigates to Select2 examples page and selects Nevada from a dropdown menu

Starting URL: https://select2.github.io/examples.html

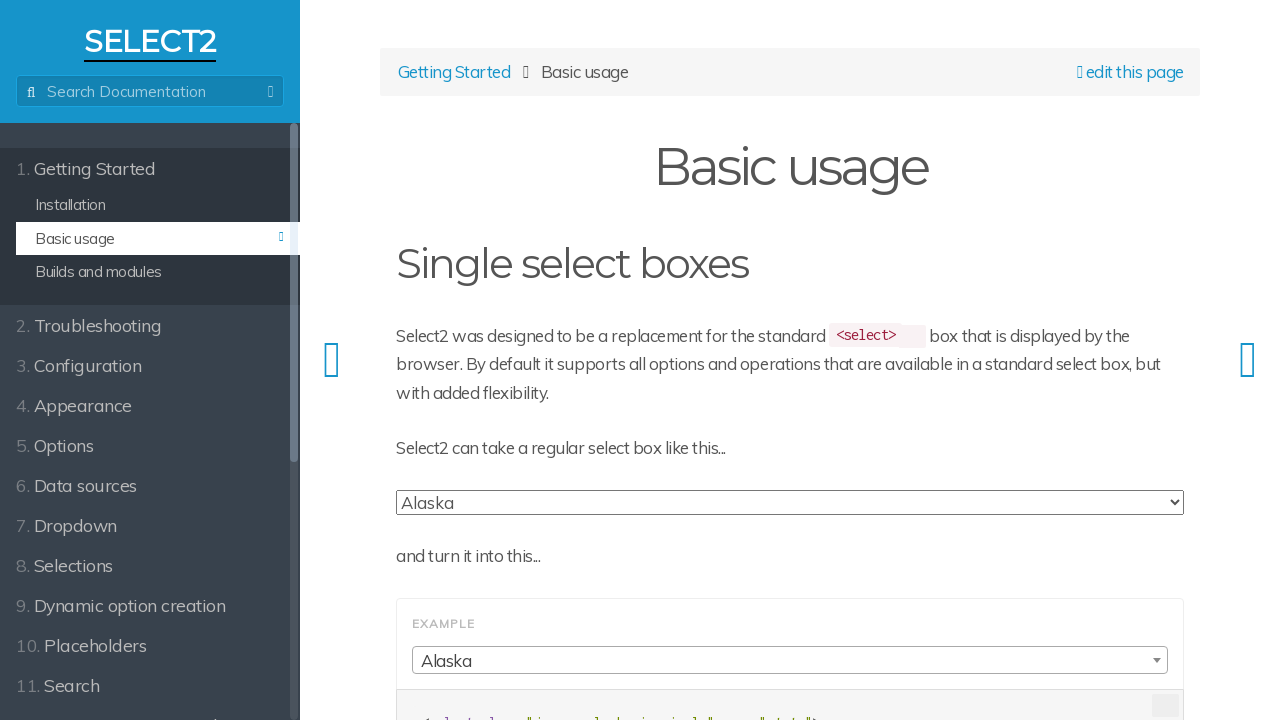

Navigated to Select2 examples page
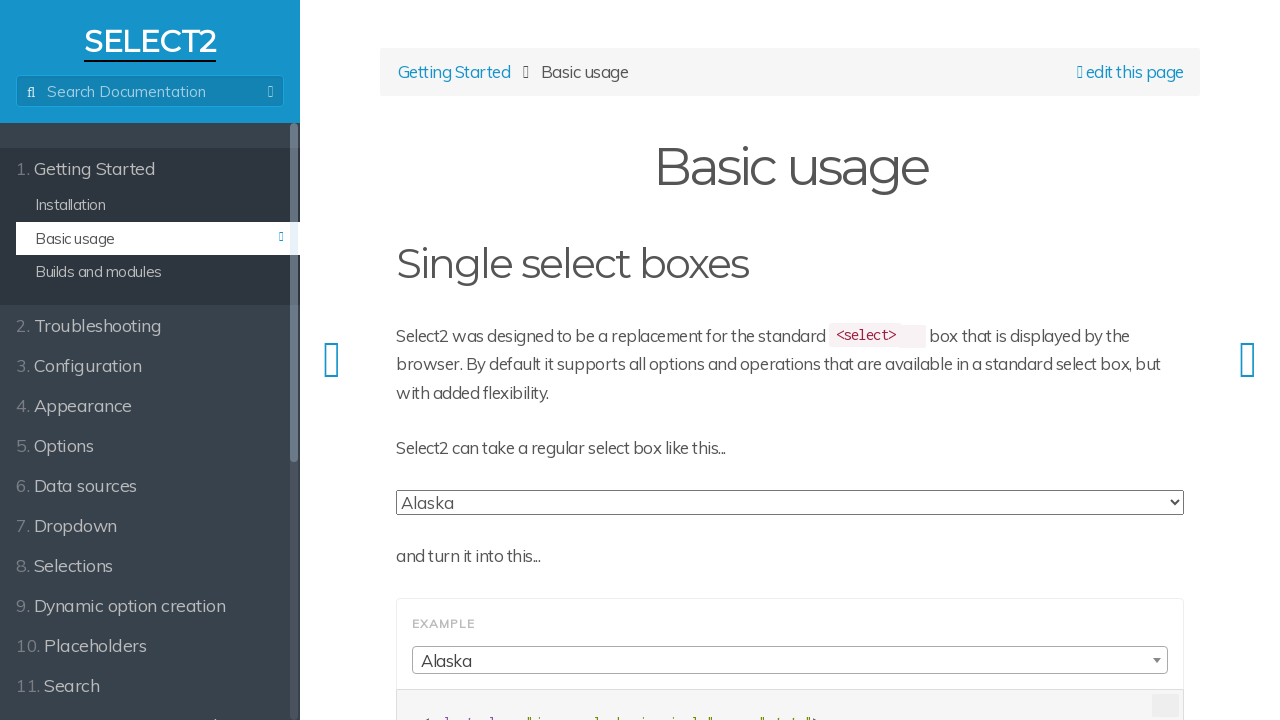

Selected Nevada from dropdown menu on //select[@class='js-states form-control']
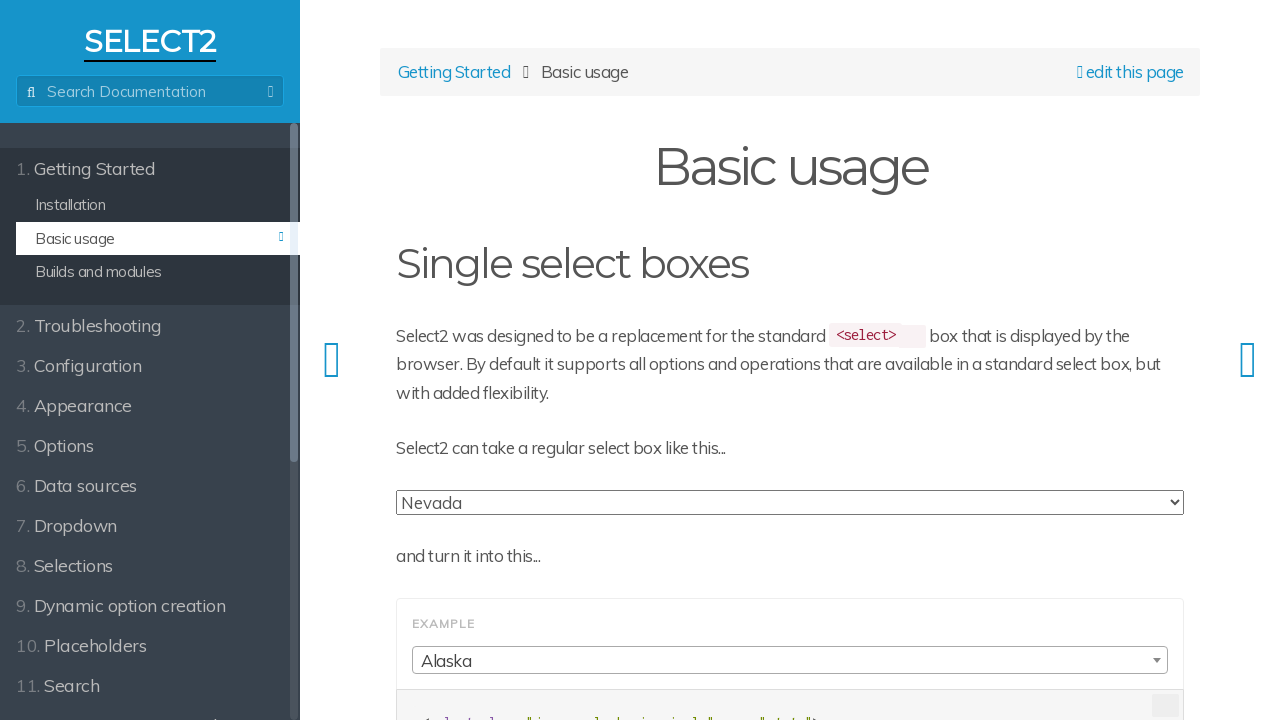

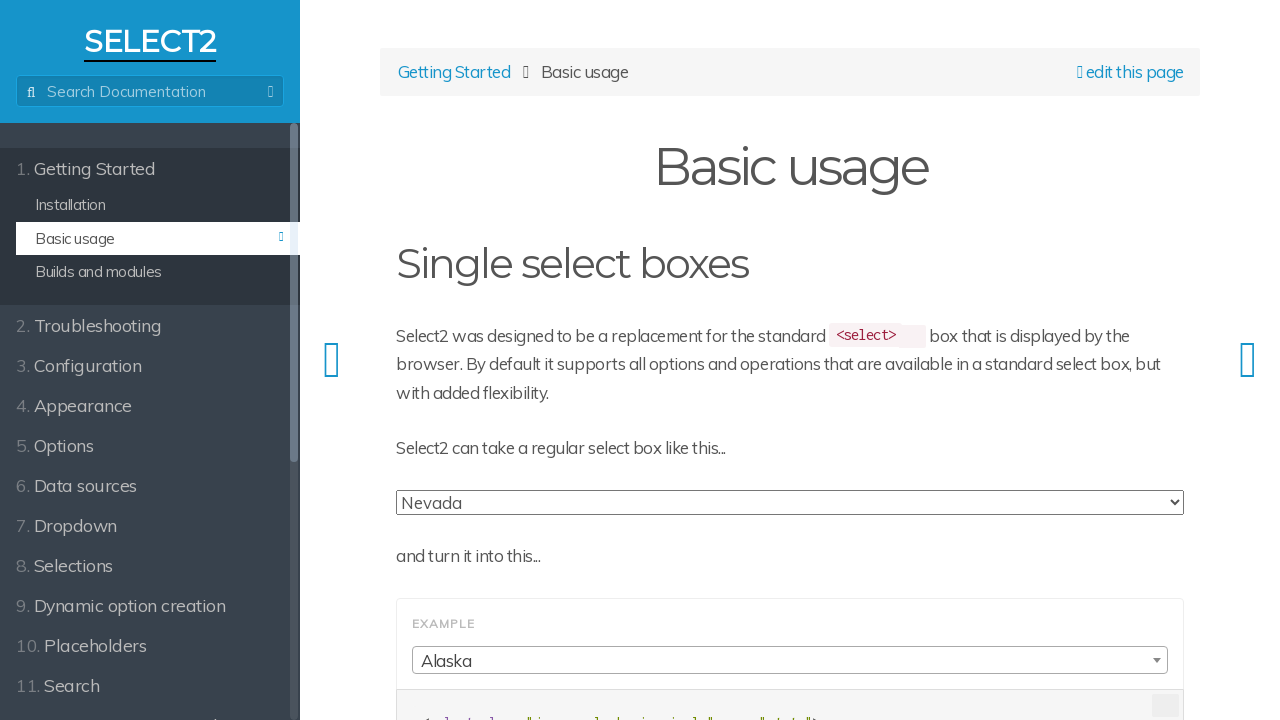